Tests that other controls are hidden when editing a todo item

Starting URL: https://demo.playwright.dev/todomvc

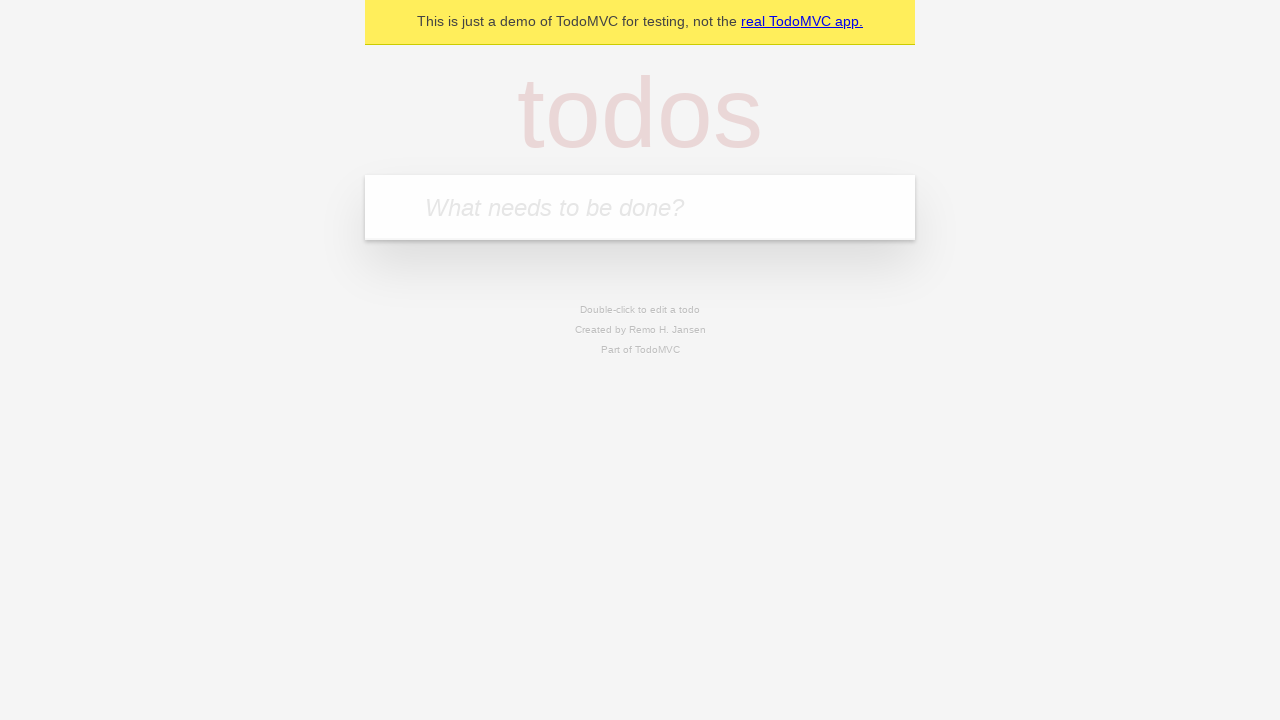

Filled input field with first todo item 'buy some cheese' on internal:attr=[placeholder="What needs to be done?"i]
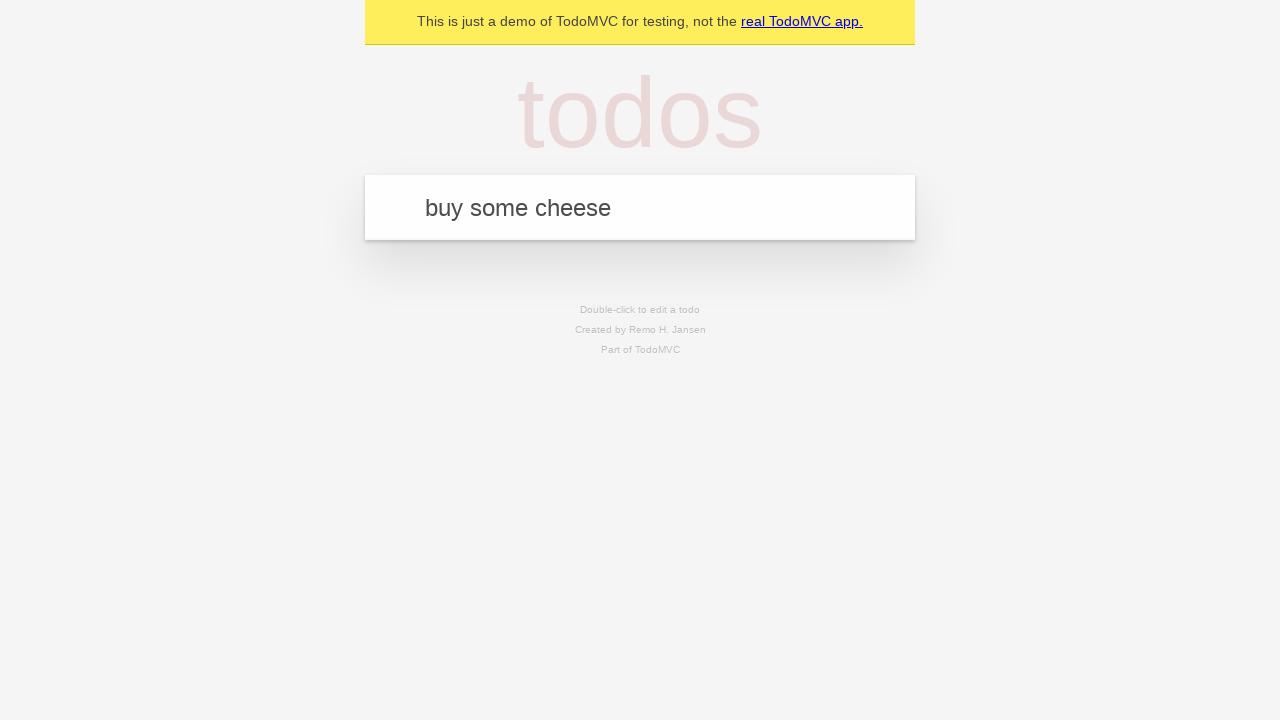

Pressed Enter to add first todo item on internal:attr=[placeholder="What needs to be done?"i]
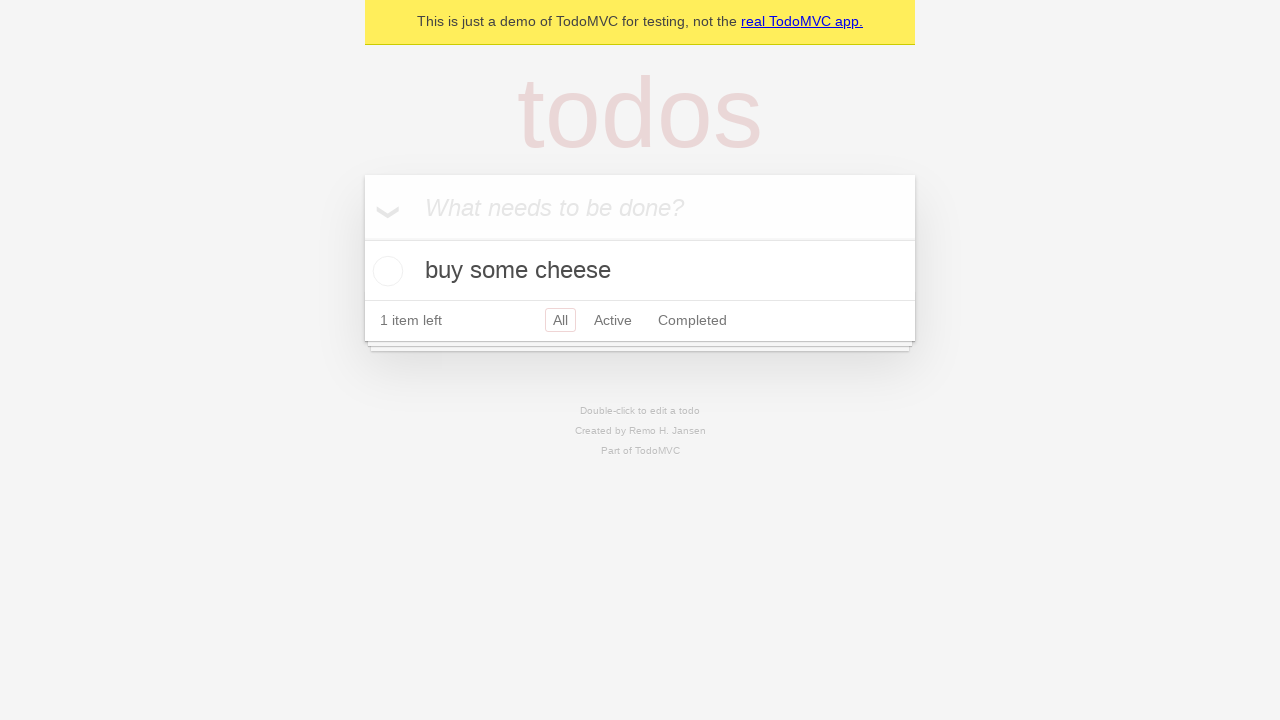

Filled input field with second todo item 'feed the cat' on internal:attr=[placeholder="What needs to be done?"i]
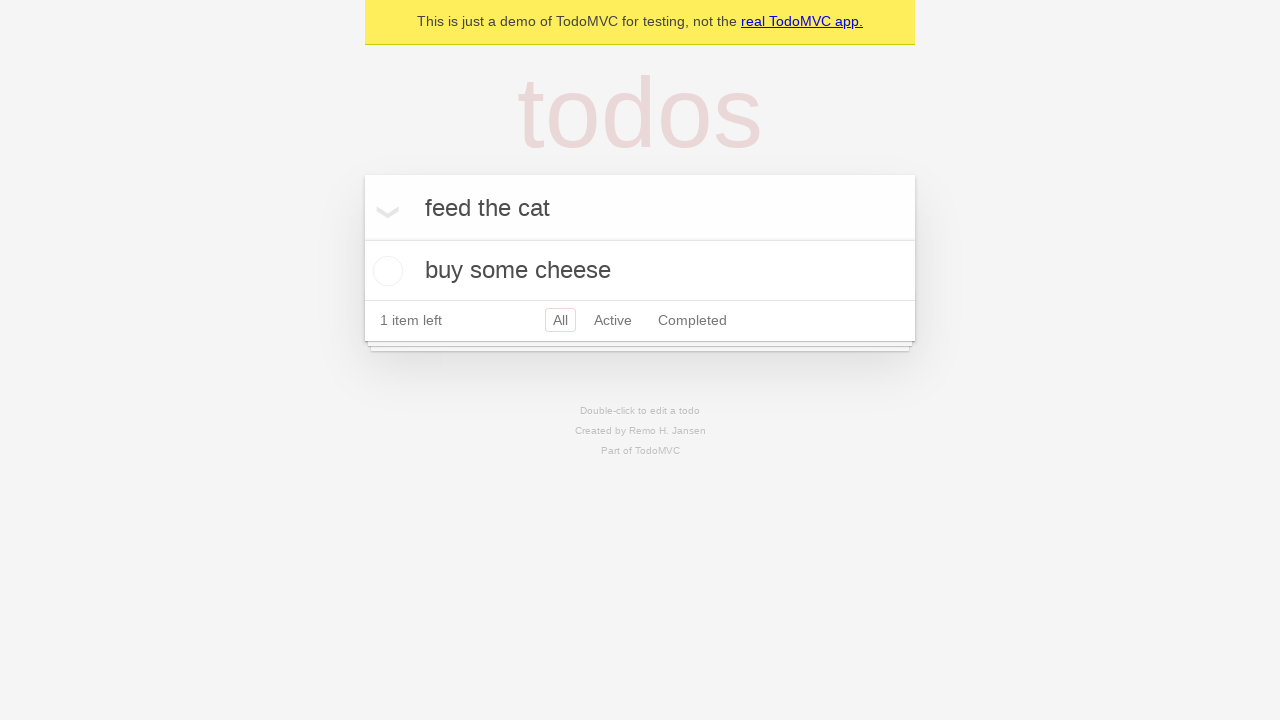

Pressed Enter to add second todo item on internal:attr=[placeholder="What needs to be done?"i]
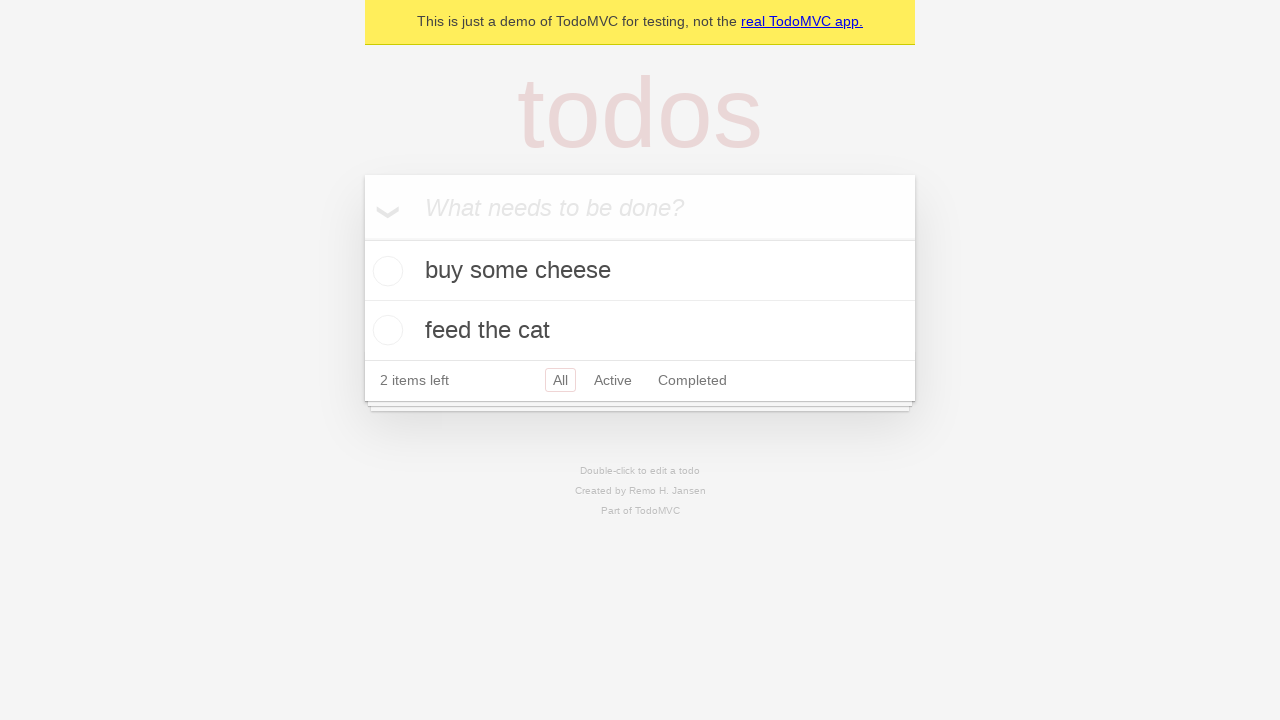

Filled input field with third todo item 'book a doctors appointment' on internal:attr=[placeholder="What needs to be done?"i]
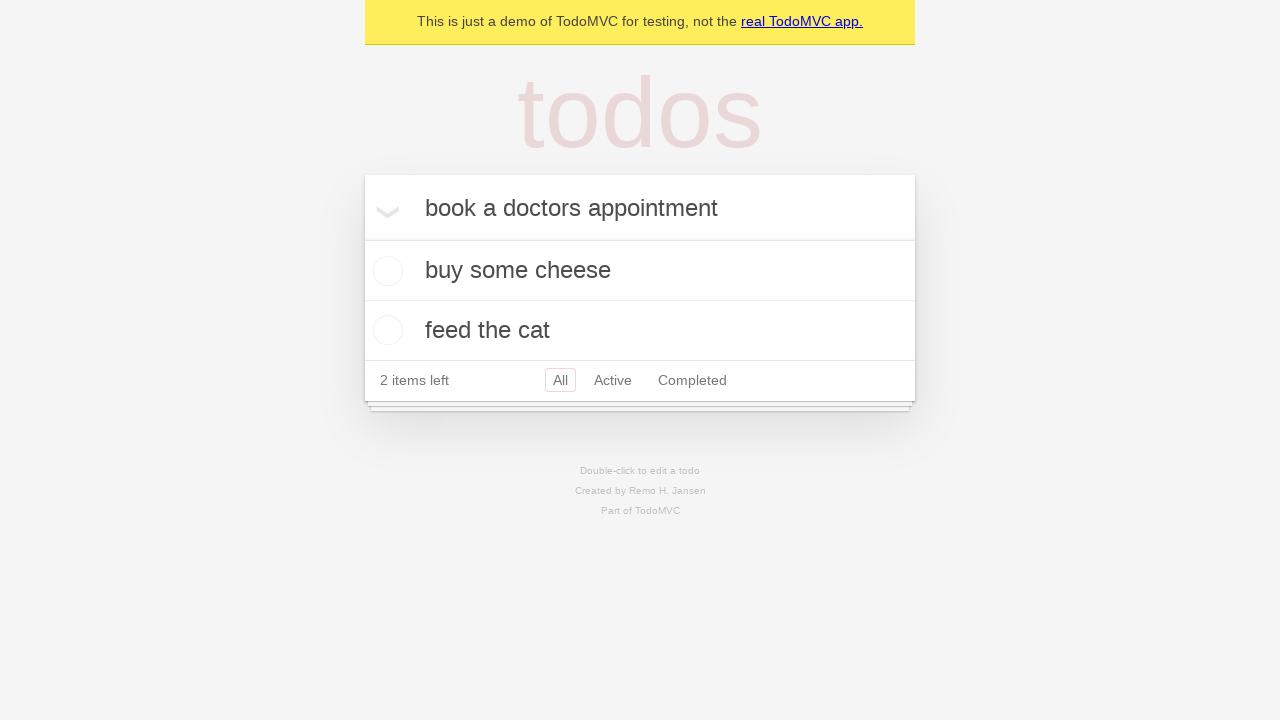

Pressed Enter to add third todo item on internal:attr=[placeholder="What needs to be done?"i]
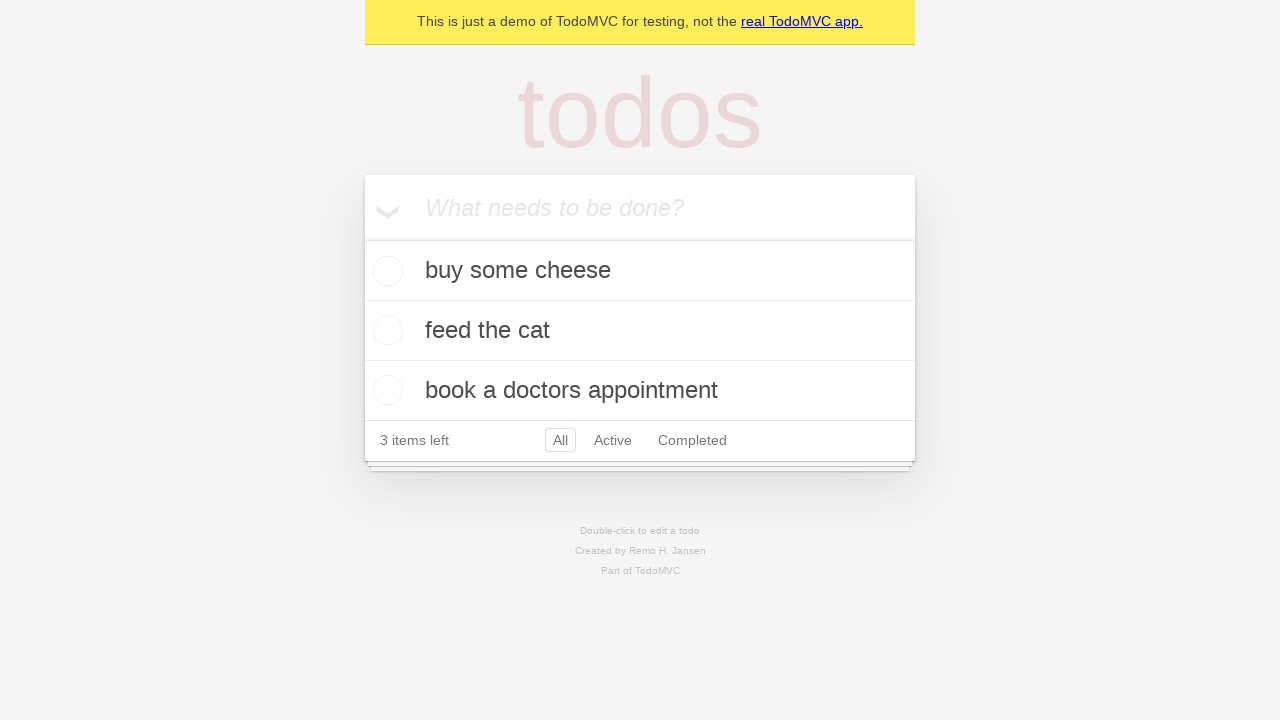

Double-clicked second todo item to enter edit mode at (640, 331) on internal:testid=[data-testid="todo-item"s] >> nth=1
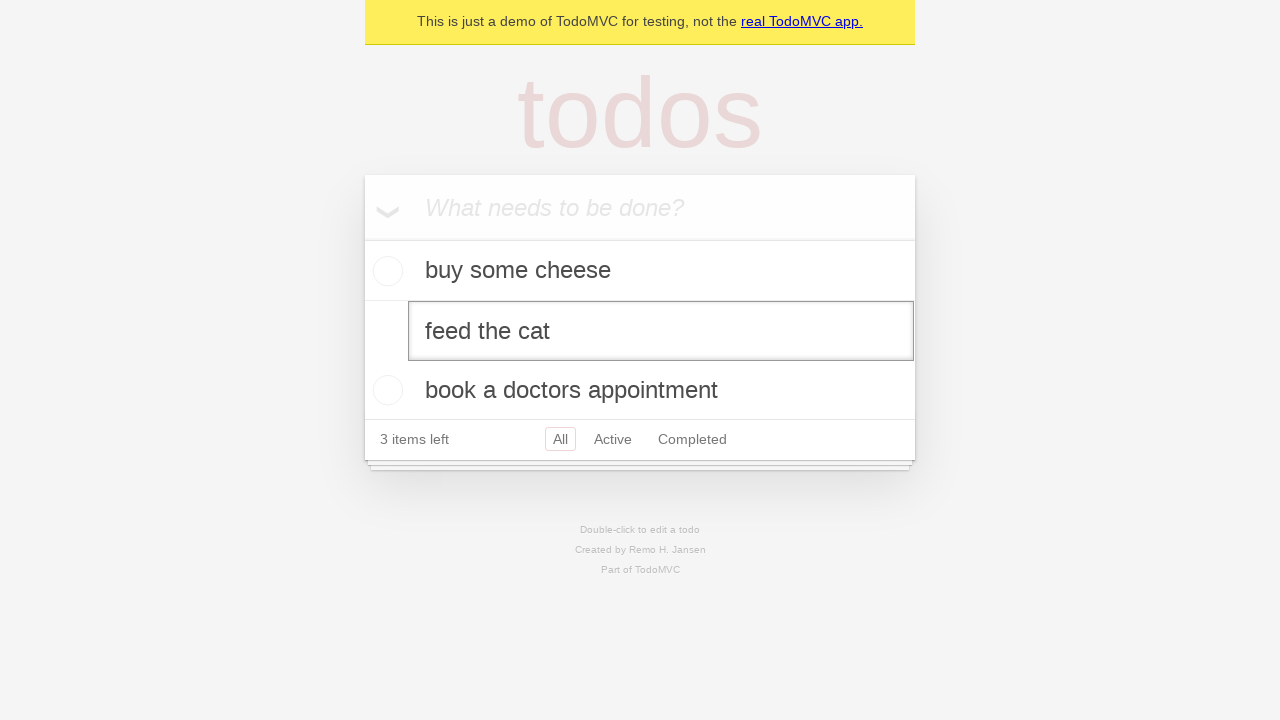

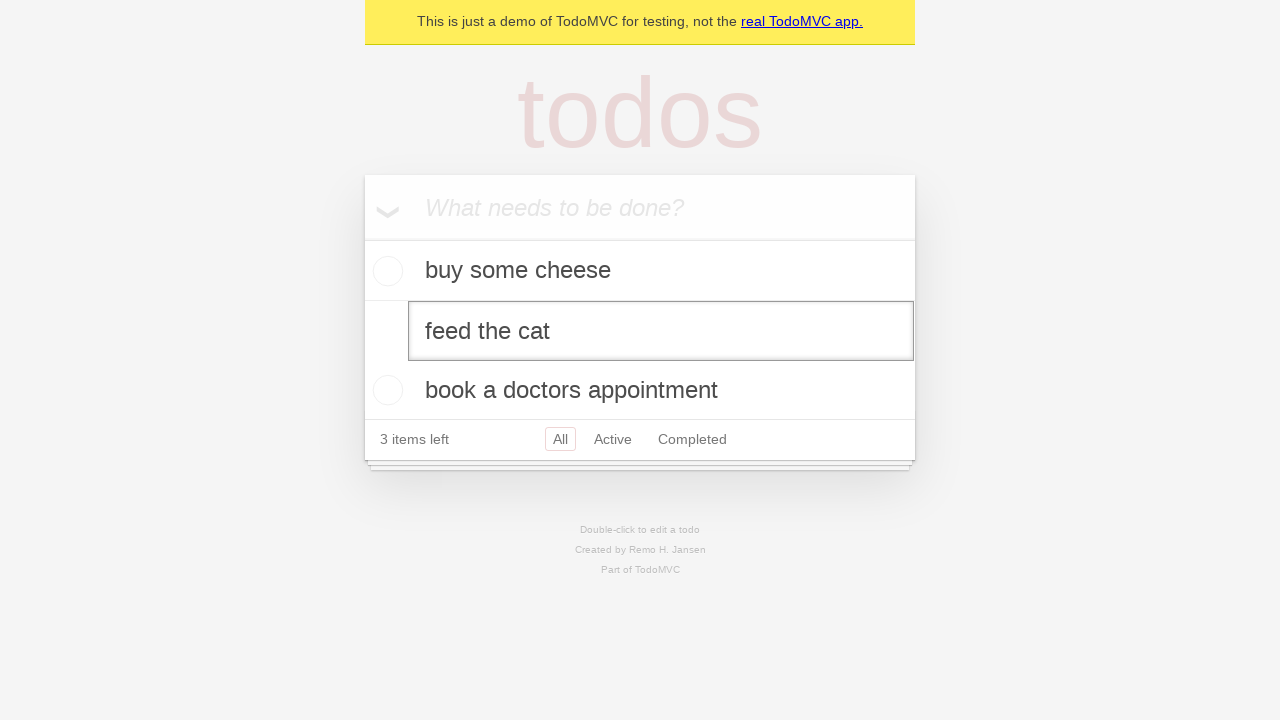